Tests that the Clear completed button displays correct text after completing a todo

Starting URL: https://demo.playwright.dev/todomvc

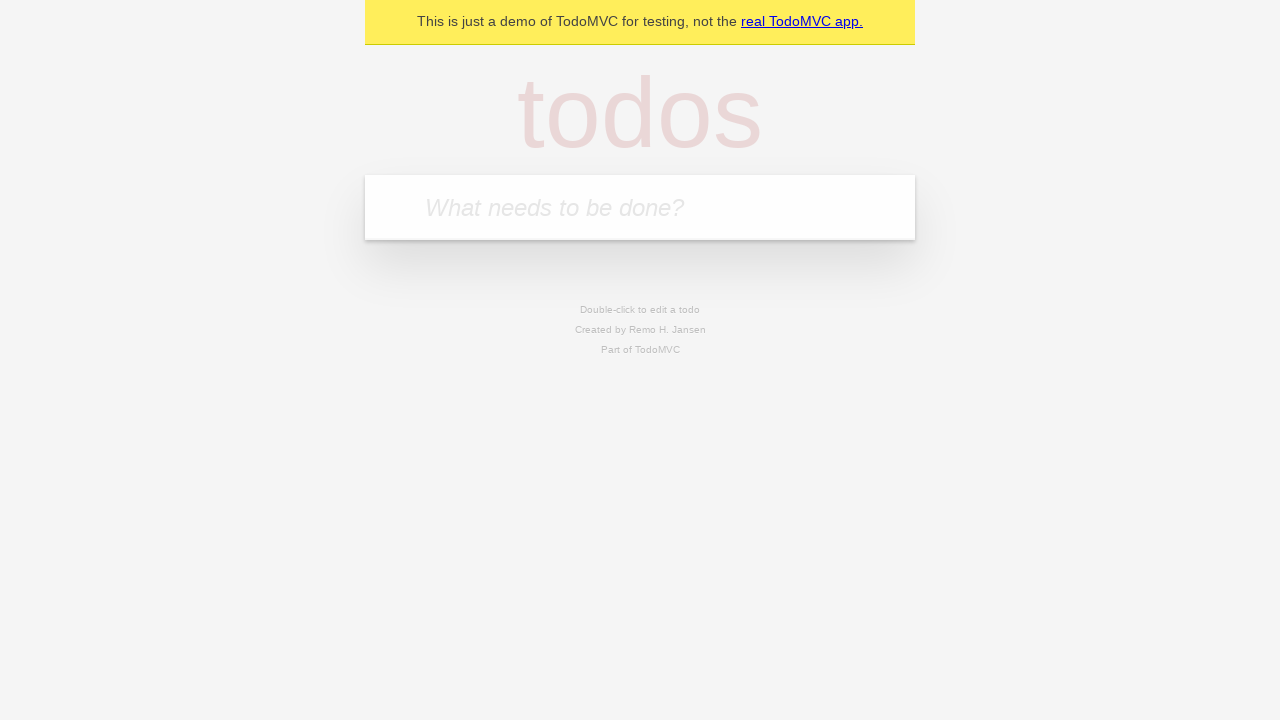

Filled todo input with 'buy some cheese' on internal:attr=[placeholder="What needs to be done?"i]
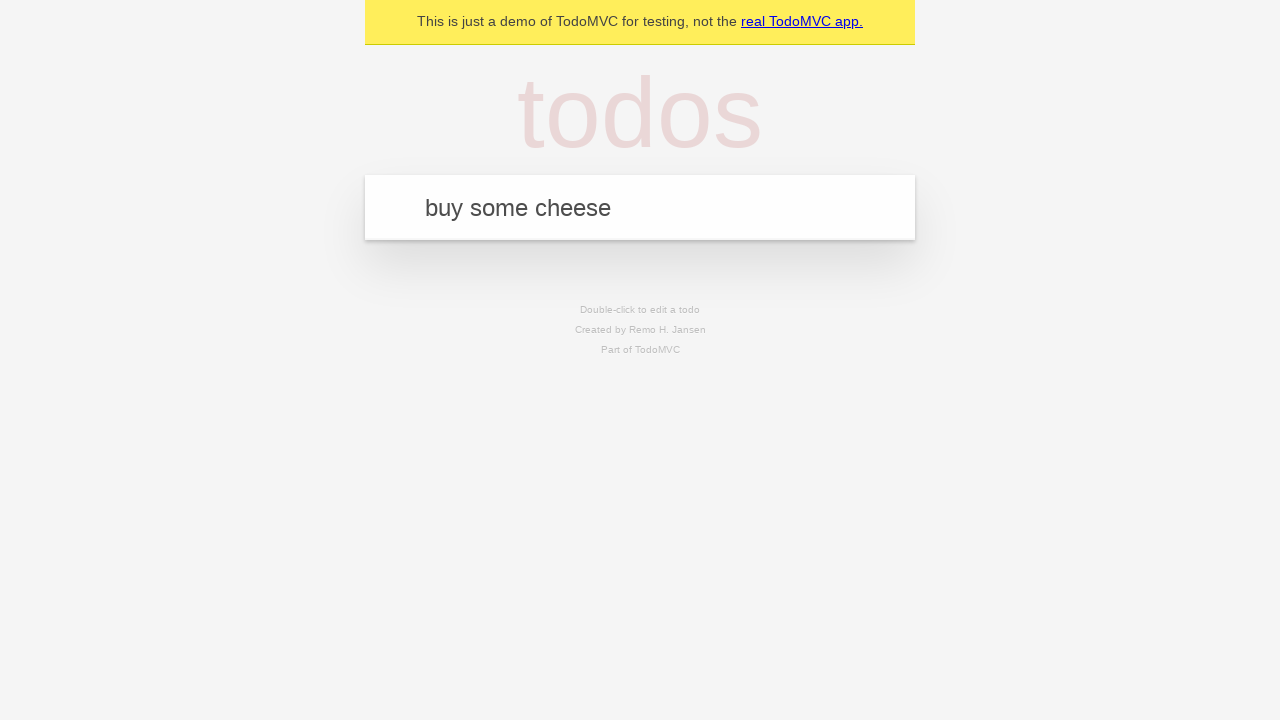

Pressed Enter to create first todo on internal:attr=[placeholder="What needs to be done?"i]
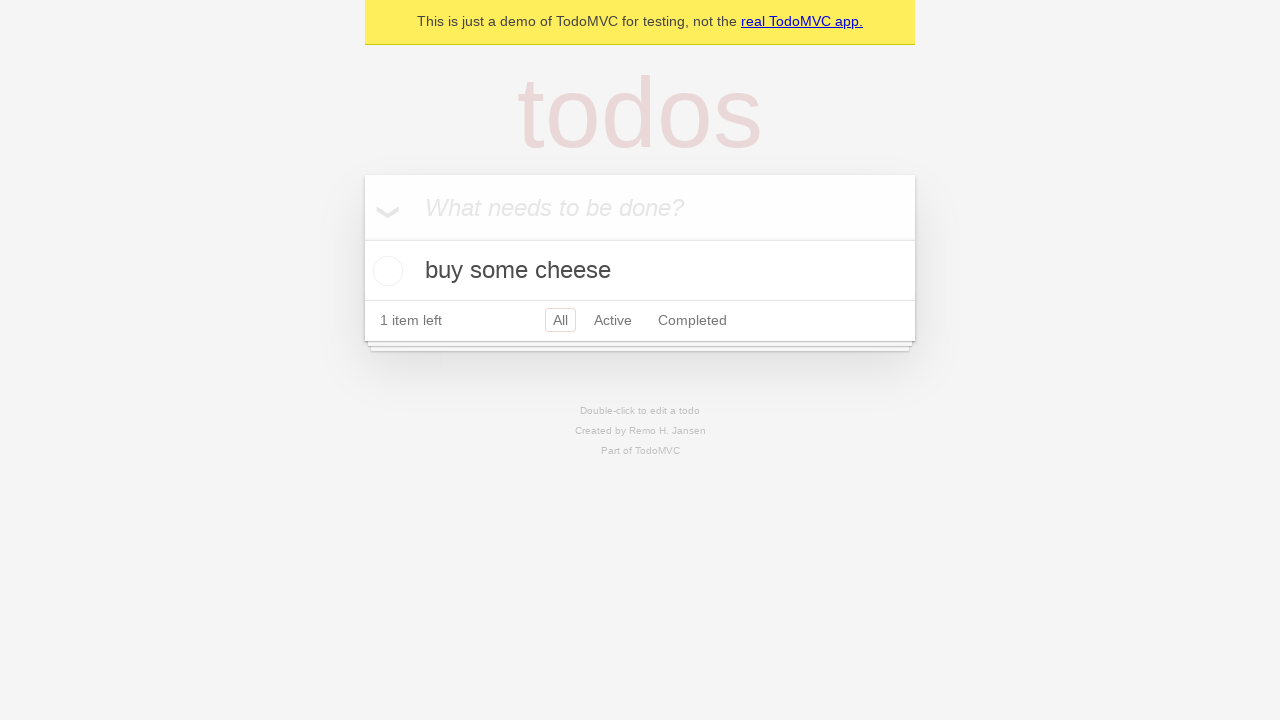

Filled todo input with 'feed the cat' on internal:attr=[placeholder="What needs to be done?"i]
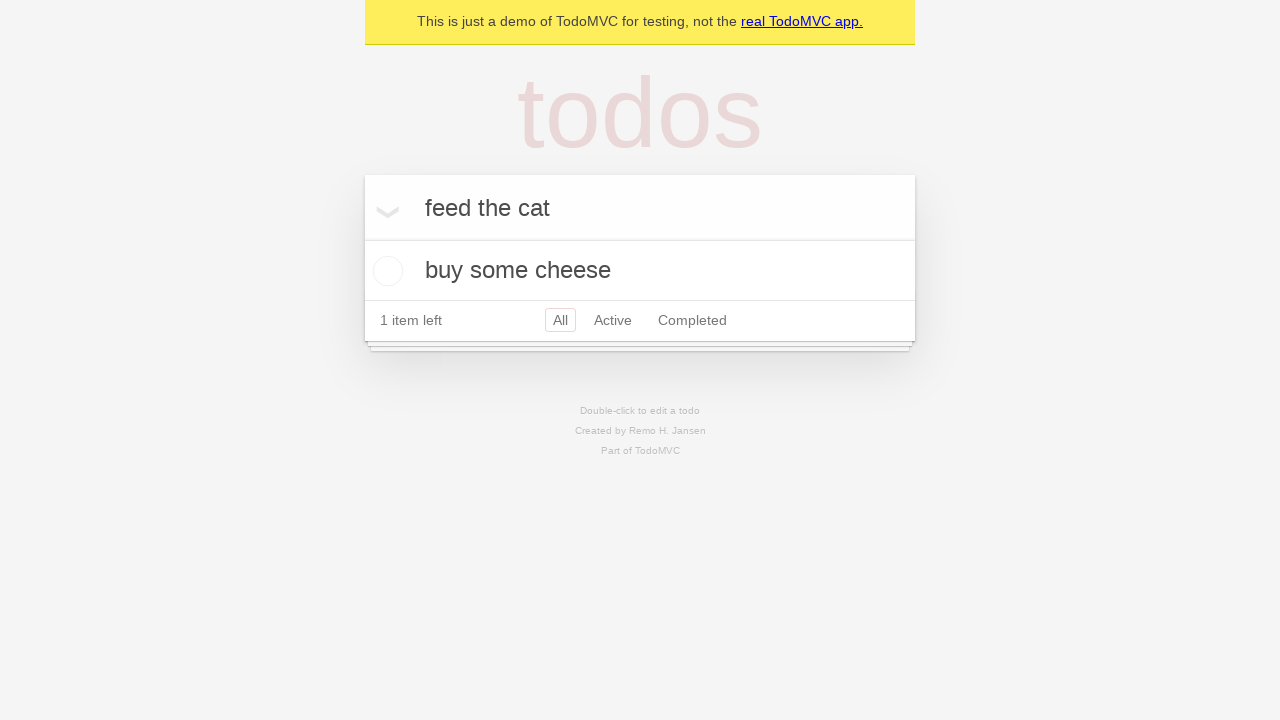

Pressed Enter to create second todo on internal:attr=[placeholder="What needs to be done?"i]
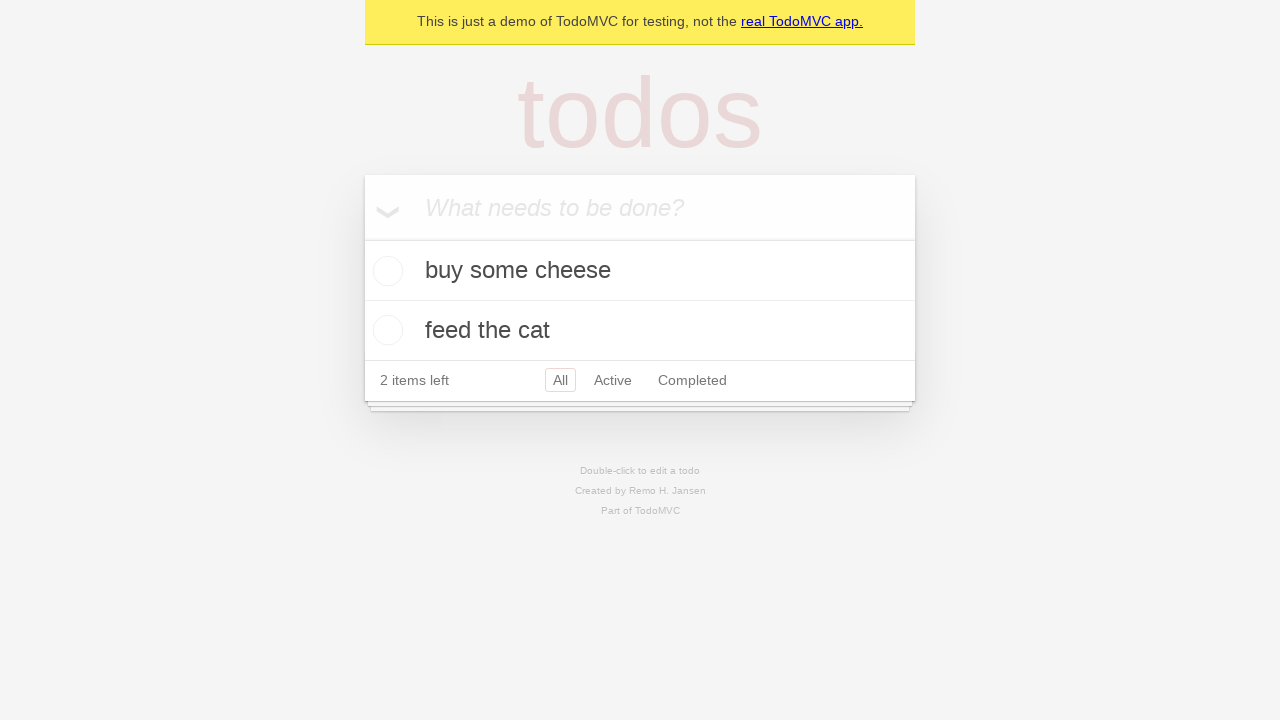

Filled todo input with 'book a doctors appointment' on internal:attr=[placeholder="What needs to be done?"i]
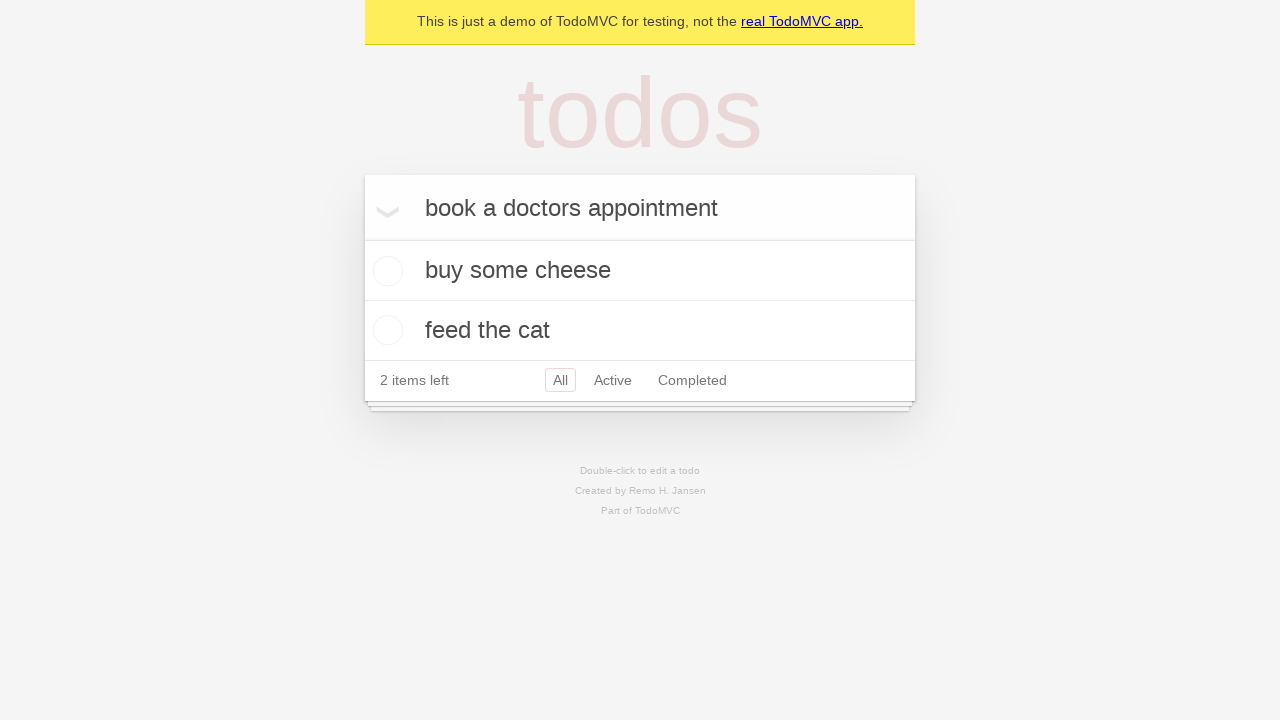

Pressed Enter to create third todo on internal:attr=[placeholder="What needs to be done?"i]
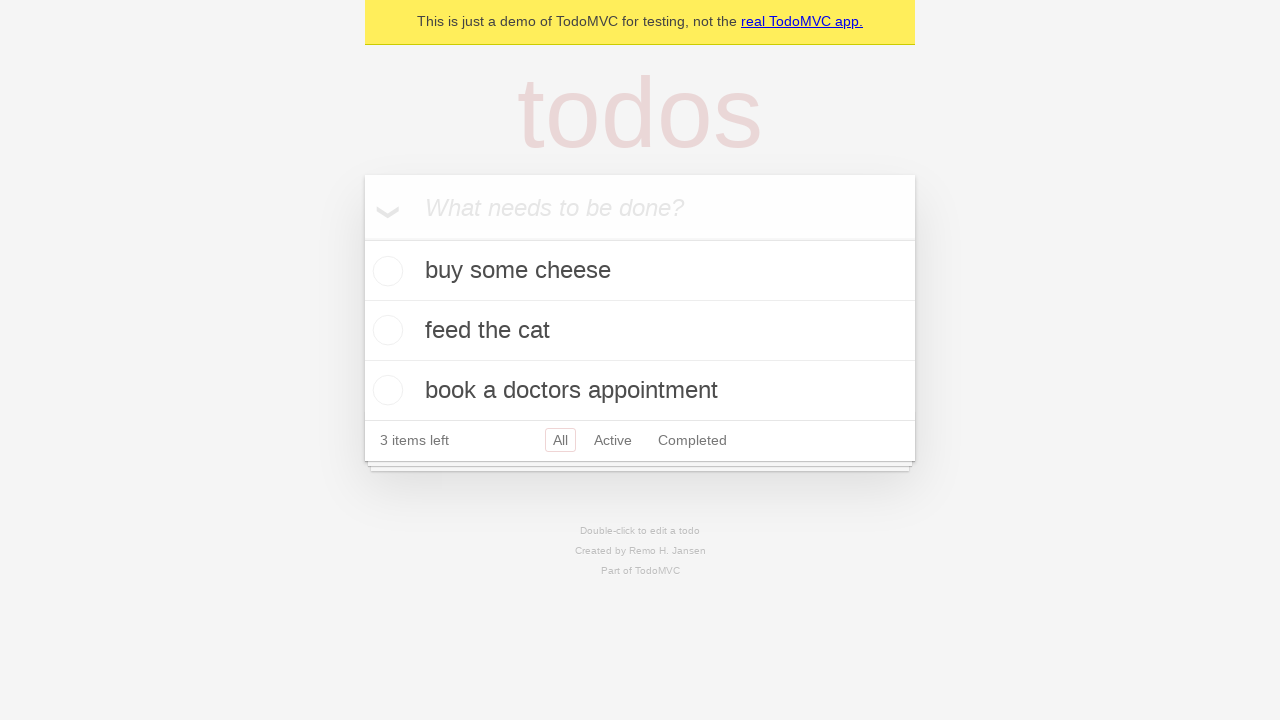

Checked the first todo item as completed at (385, 271) on .todo-list li .toggle >> nth=0
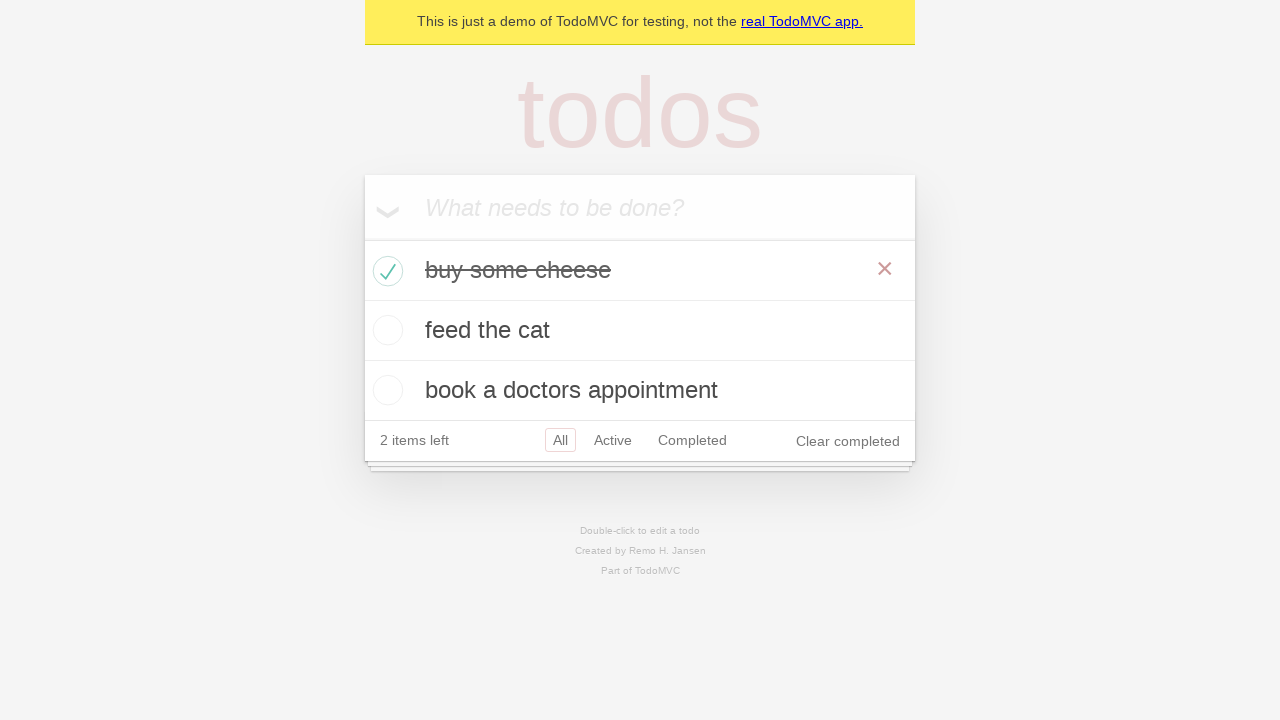

Clear completed button appeared after completing todo
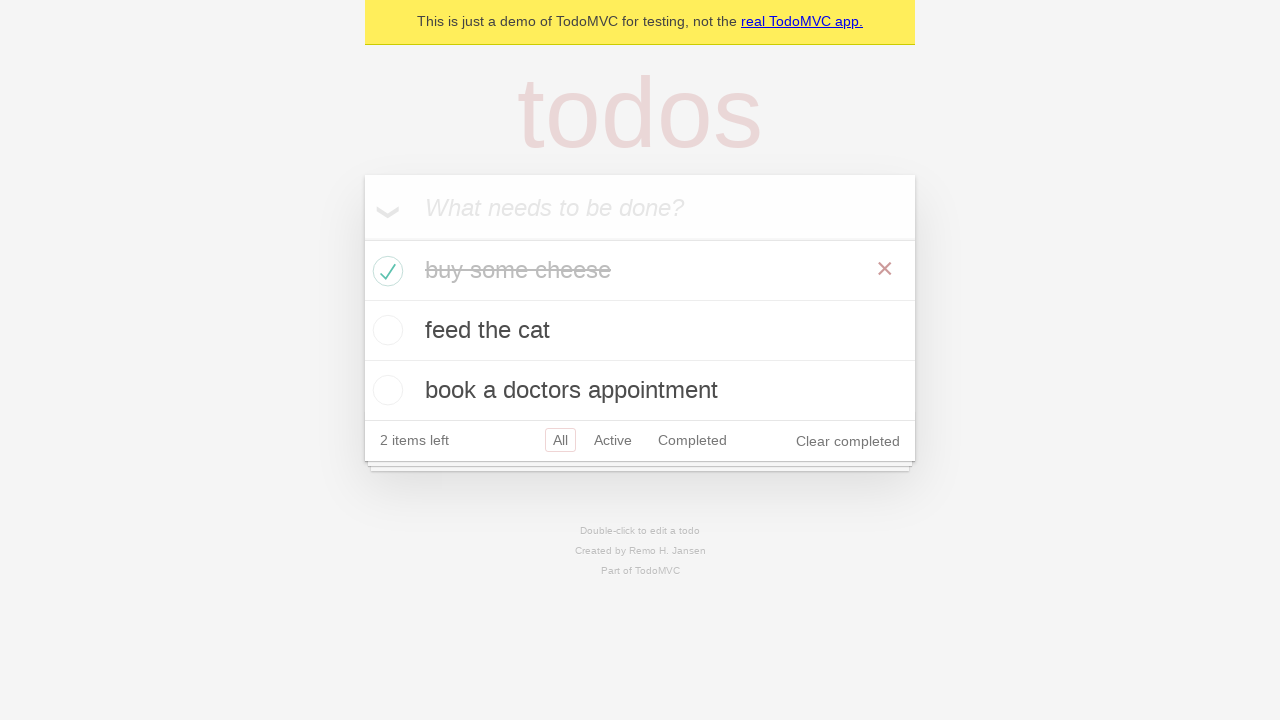

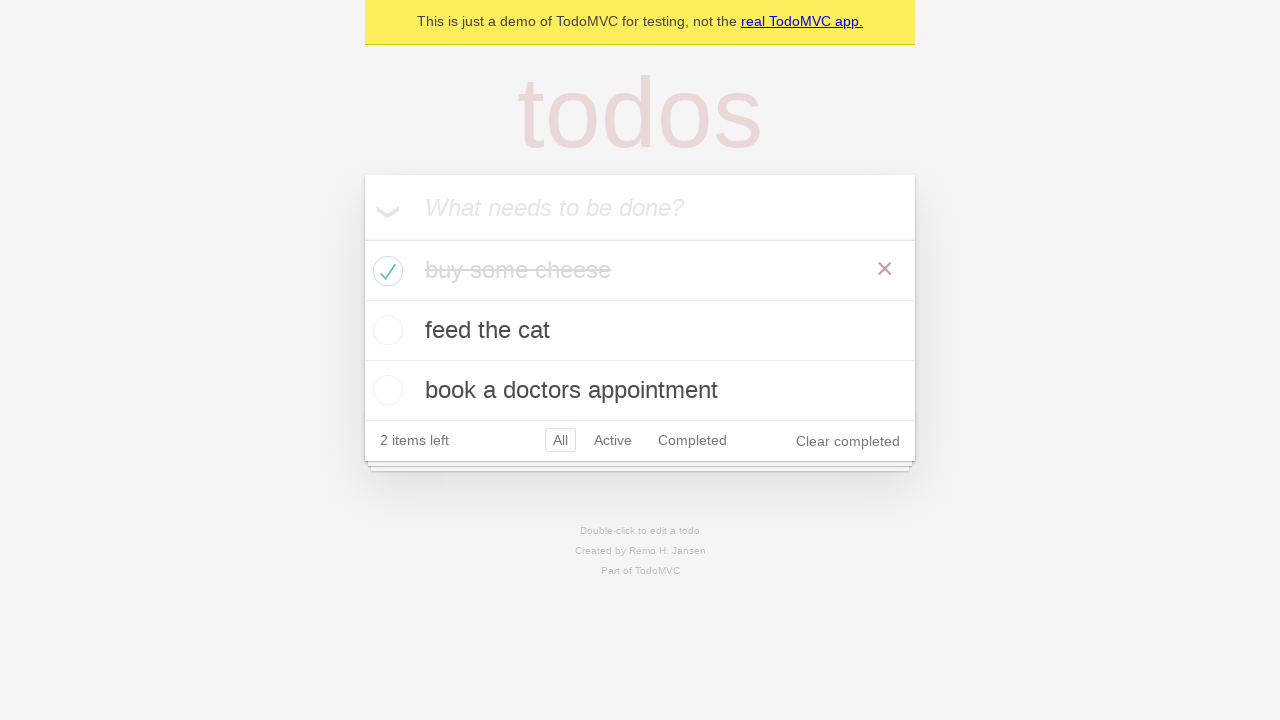